Tests interaction with a dynamic HTML table on W3Schools by locating the table, verifying its structure, and searching for a specific cell value ("Roland Mendel") within the table rows and columns.

Starting URL: https://www.w3schools.com/html/html_tables.asp

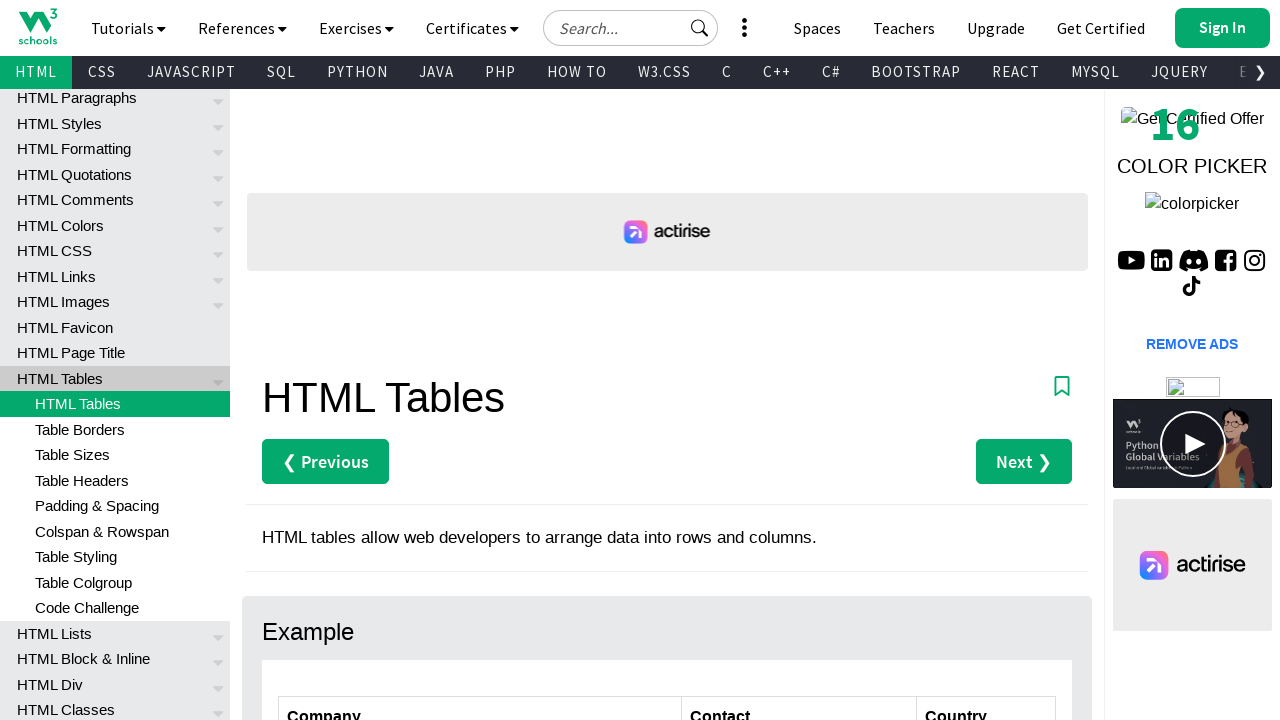

Waited for customers table to load
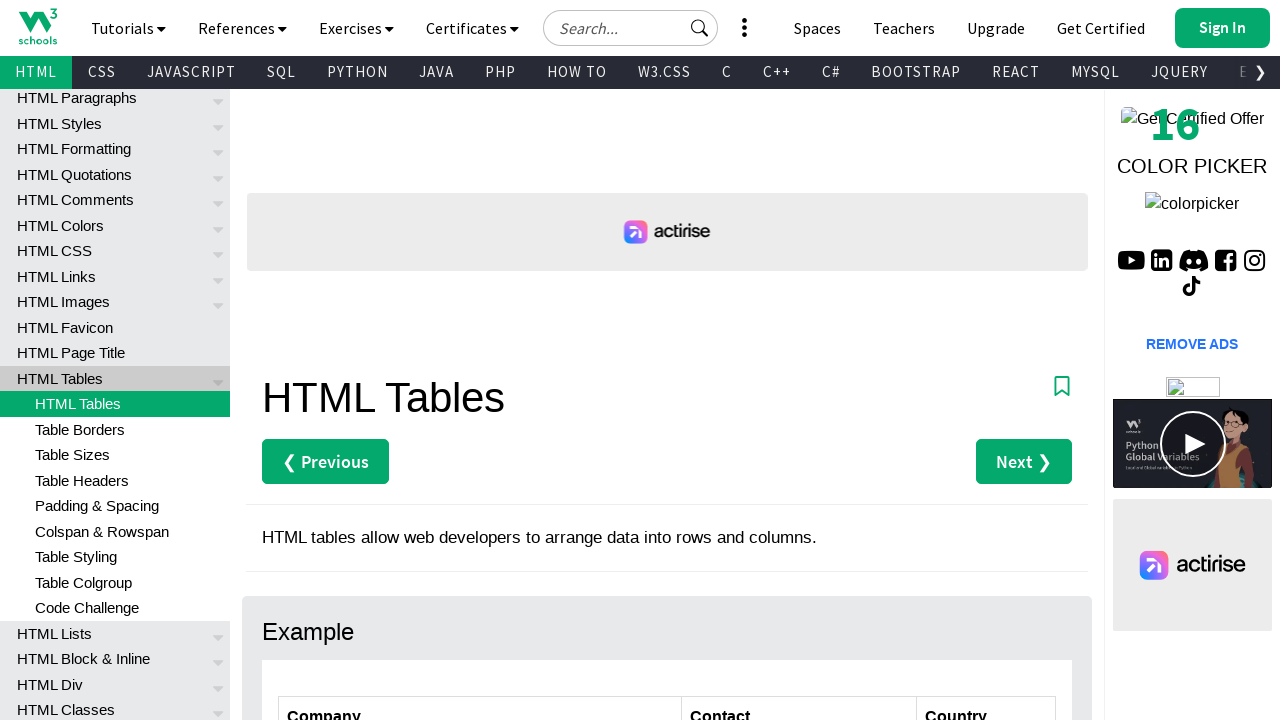

Located all table rows
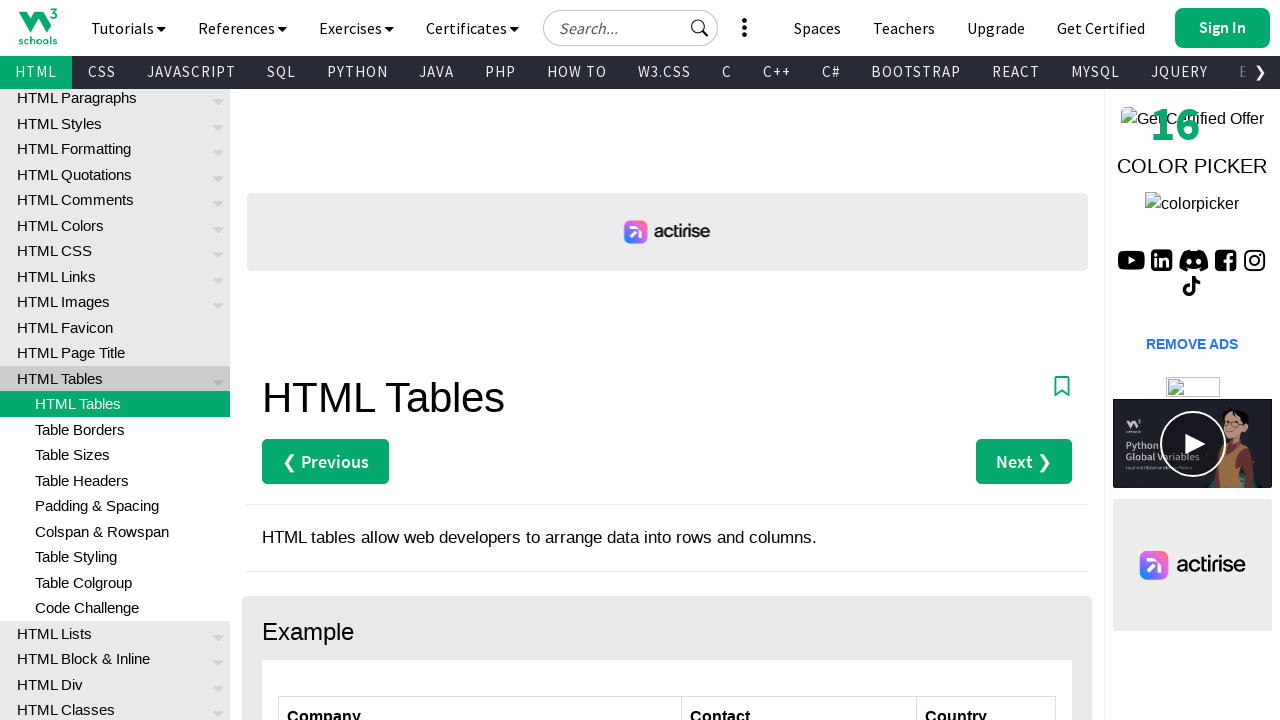

Counted 7 total rows in table
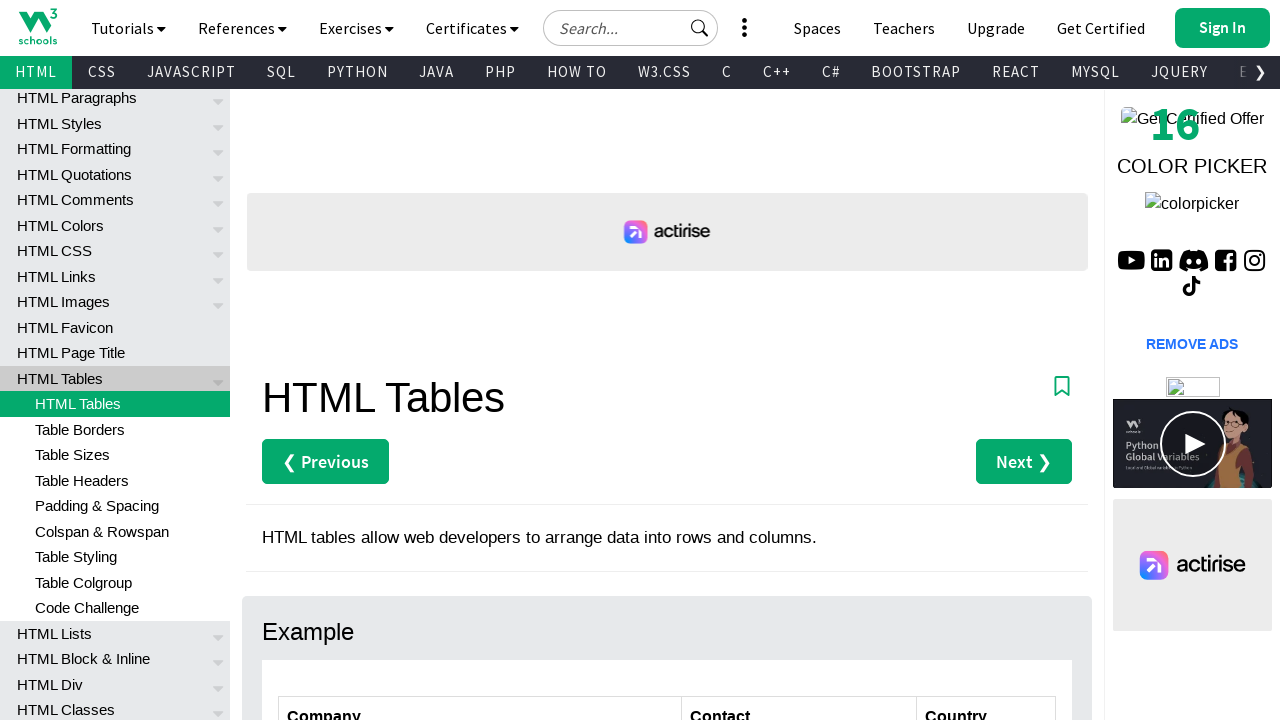

Determined table has 3 columns
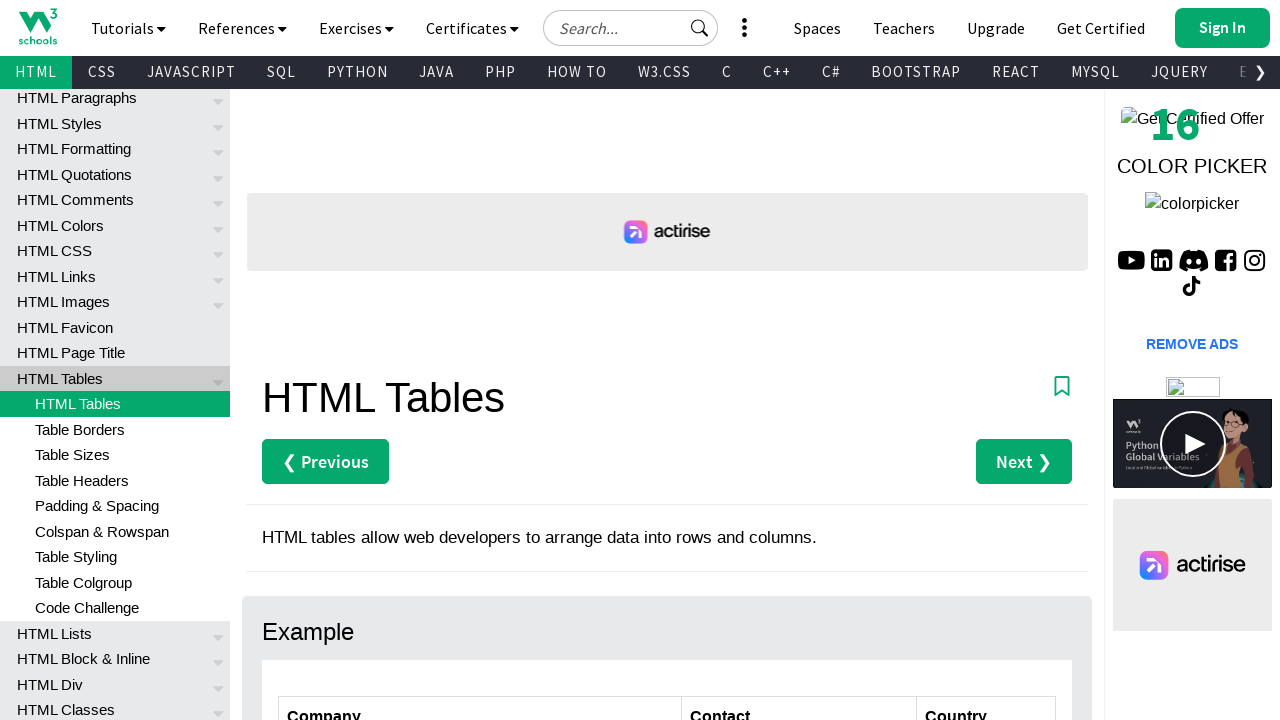

Retrieved text content from row 2, column 1: 'Alfreds Futterkiste'
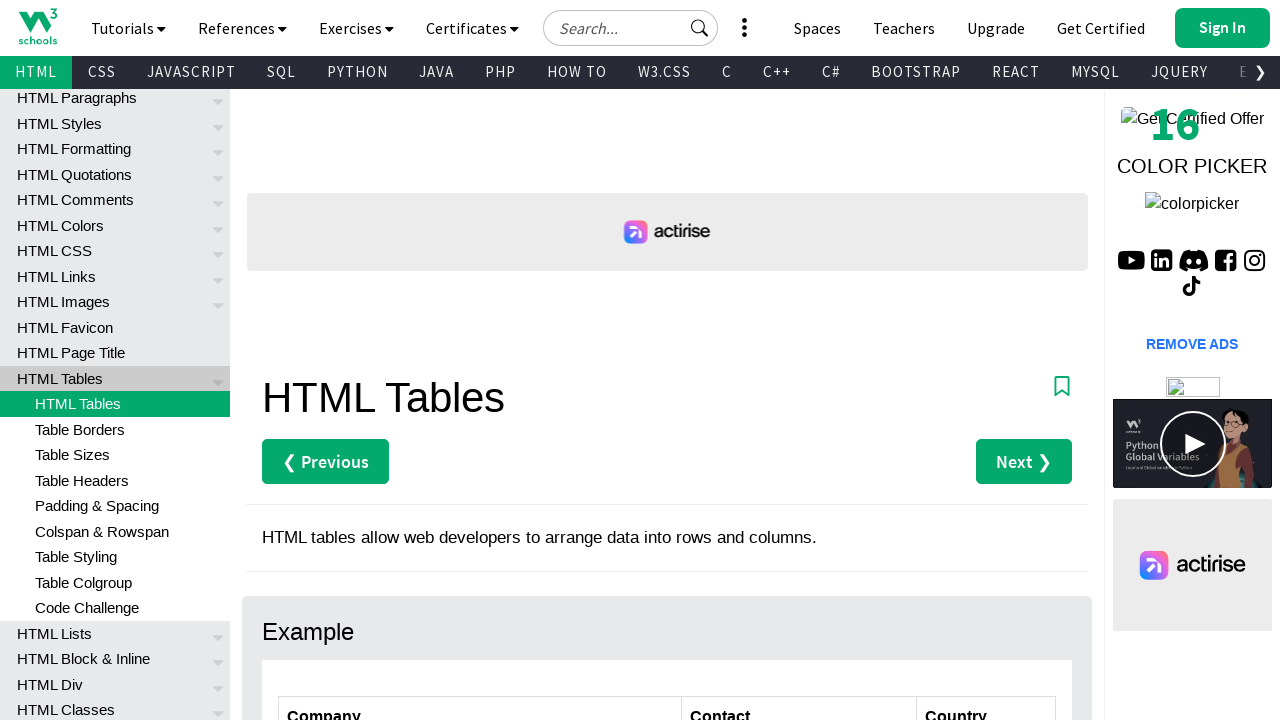

Retrieved text content from row 2, column 2: 'Maria Anders'
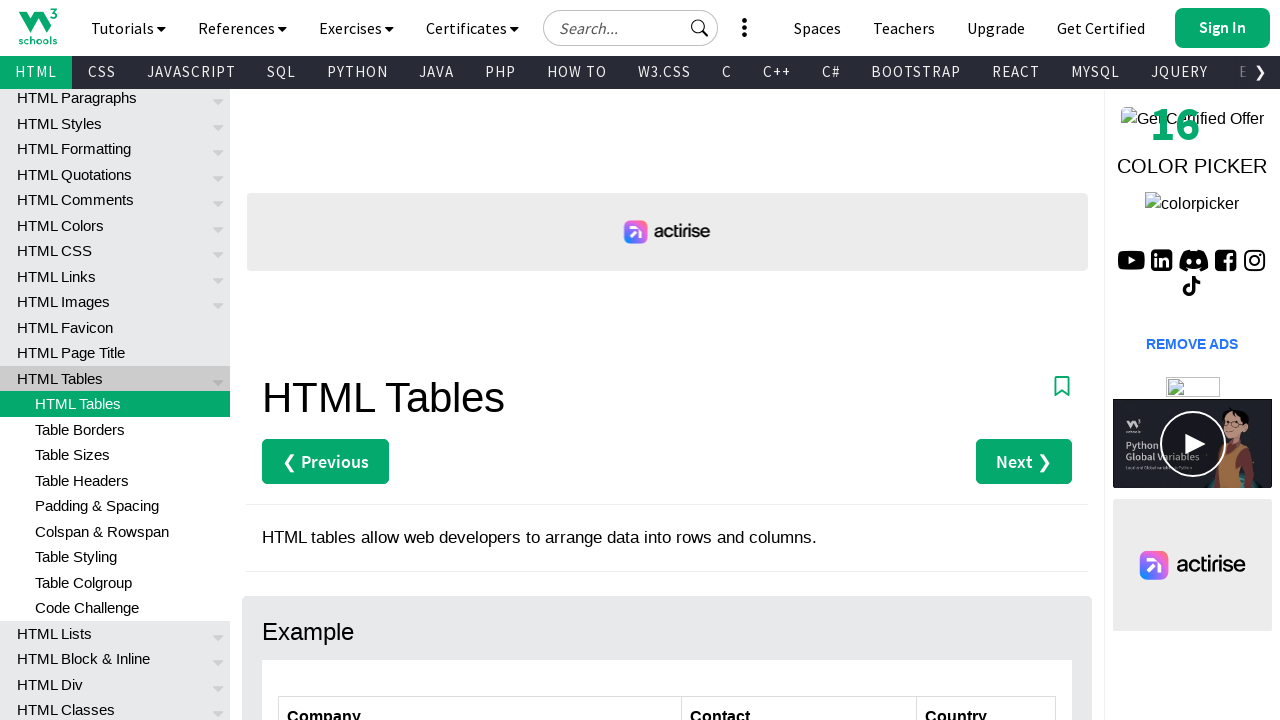

Retrieved text content from row 2, column 3: 'Germany'
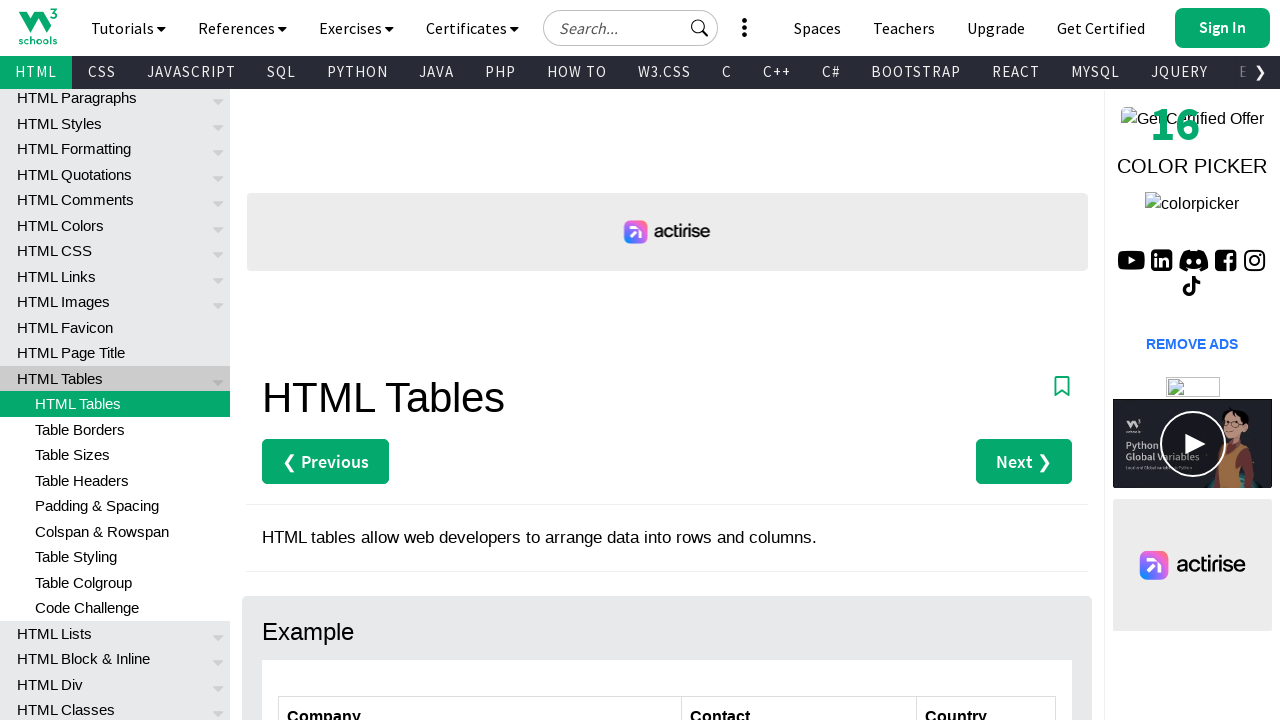

Retrieved text content from row 3, column 1: 'Centro comercial Moctezuma'
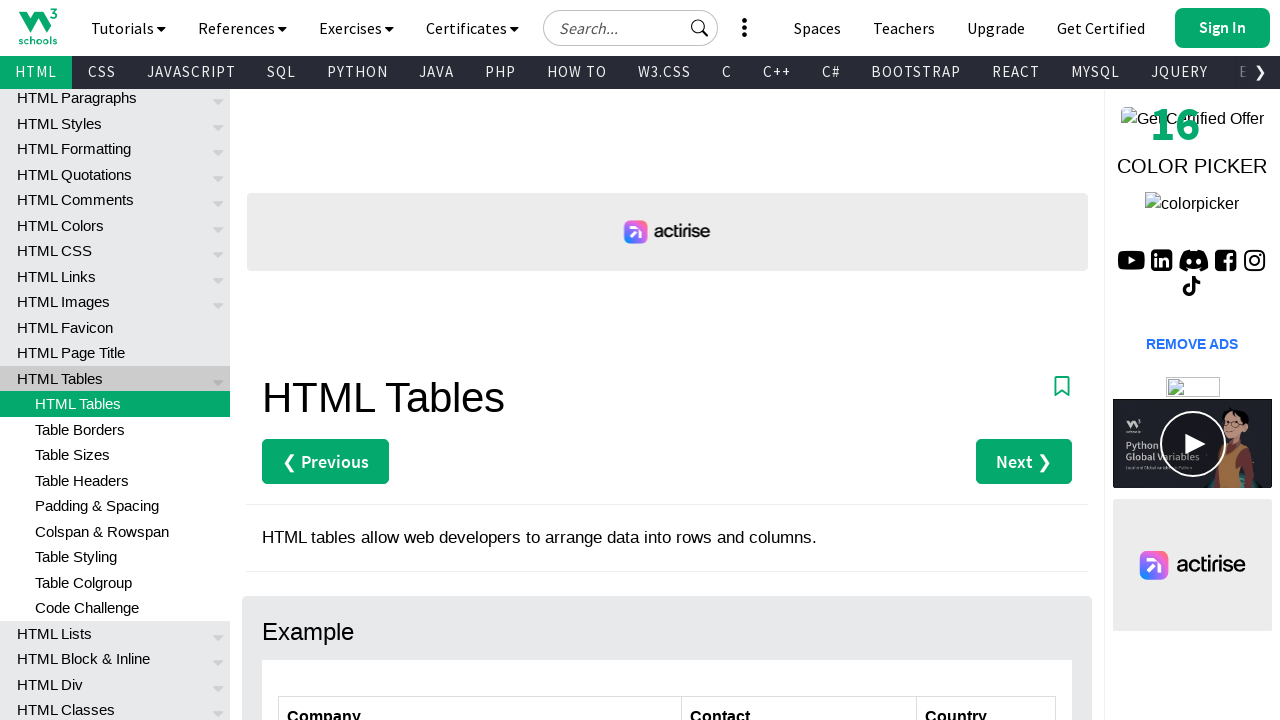

Retrieved text content from row 3, column 2: 'Francisco Chang'
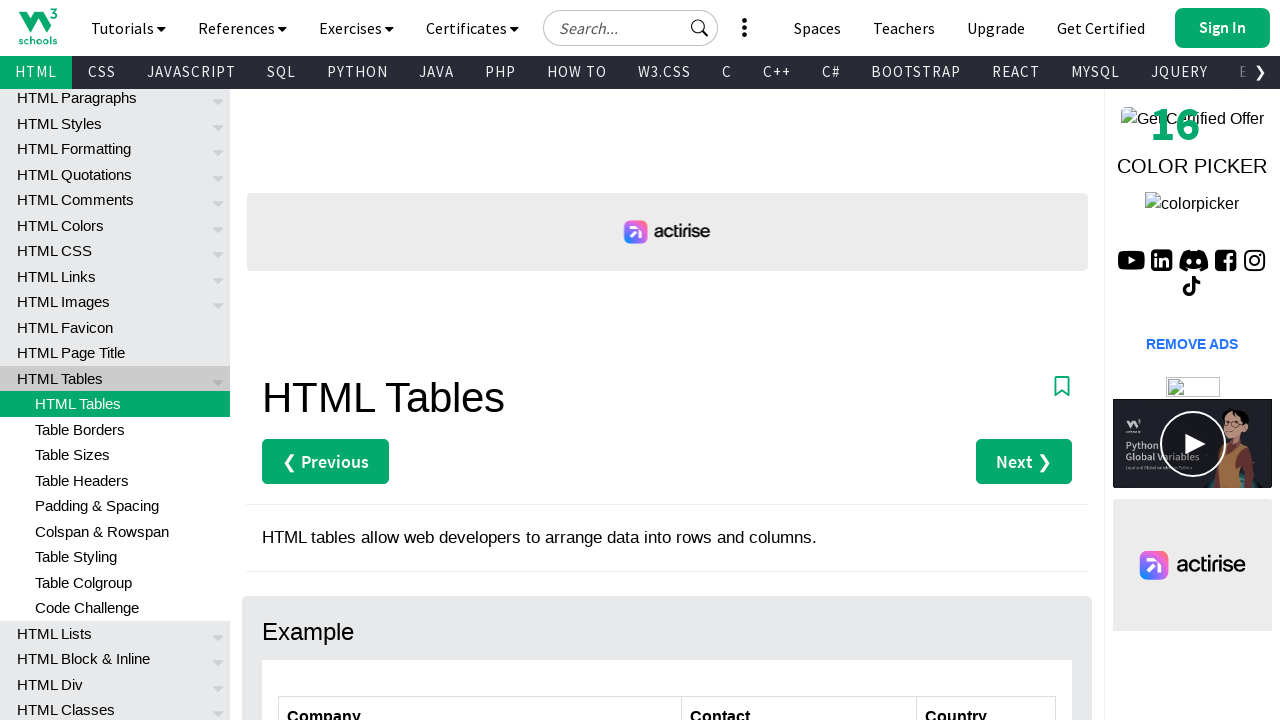

Retrieved text content from row 3, column 3: 'Mexico'
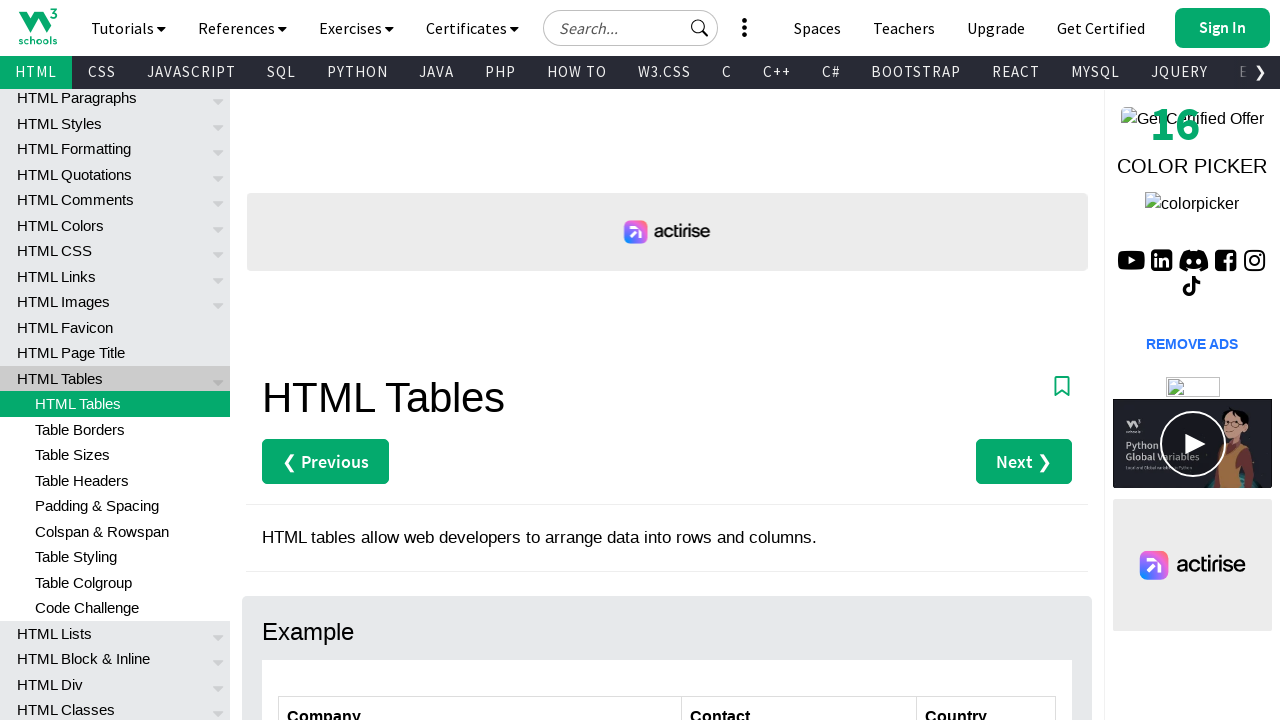

Retrieved text content from row 4, column 1: 'Ernst Handel'
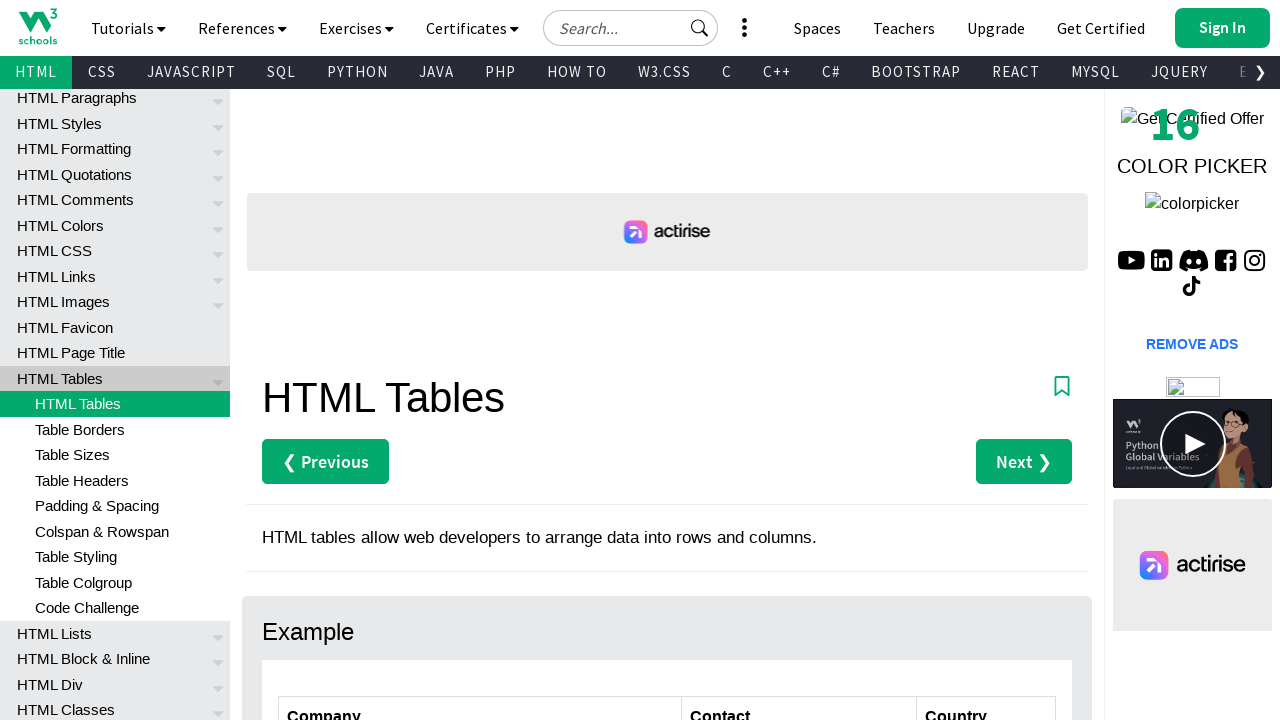

Retrieved text content from row 4, column 2: 'Roland Mendel'
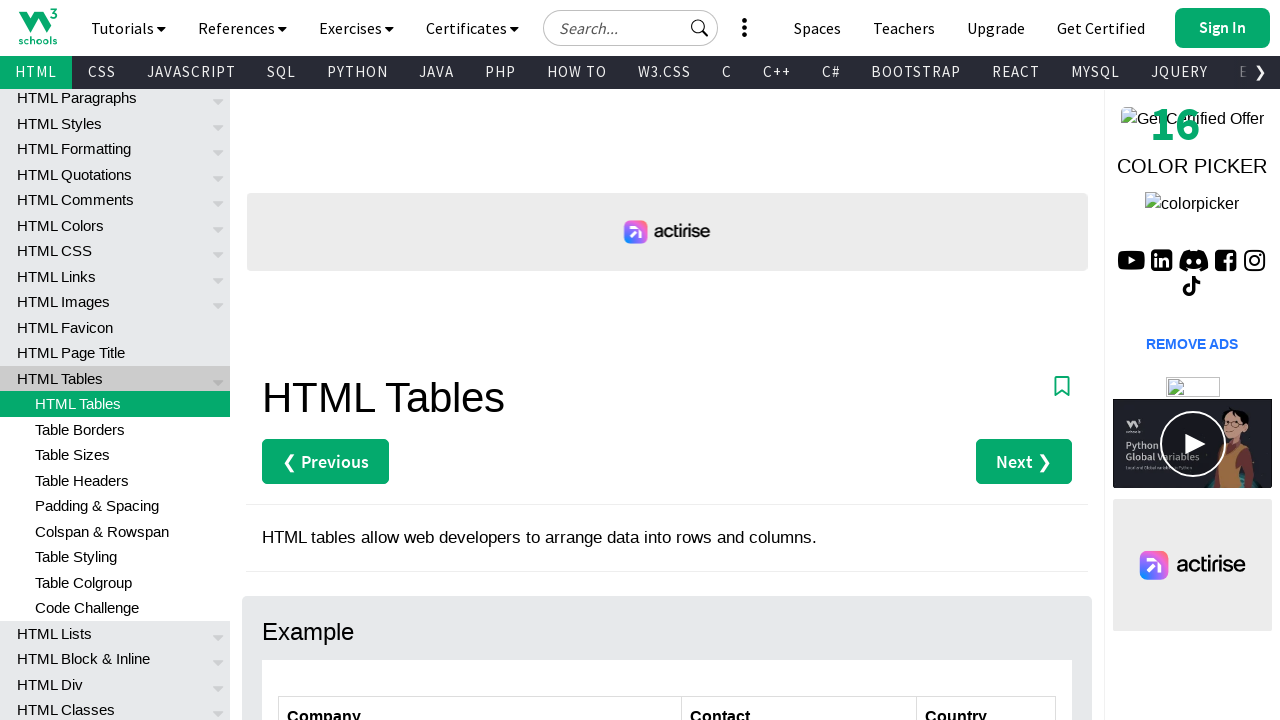

Found 'Roland Mendel' at row 4, column 2 and scrolled into view
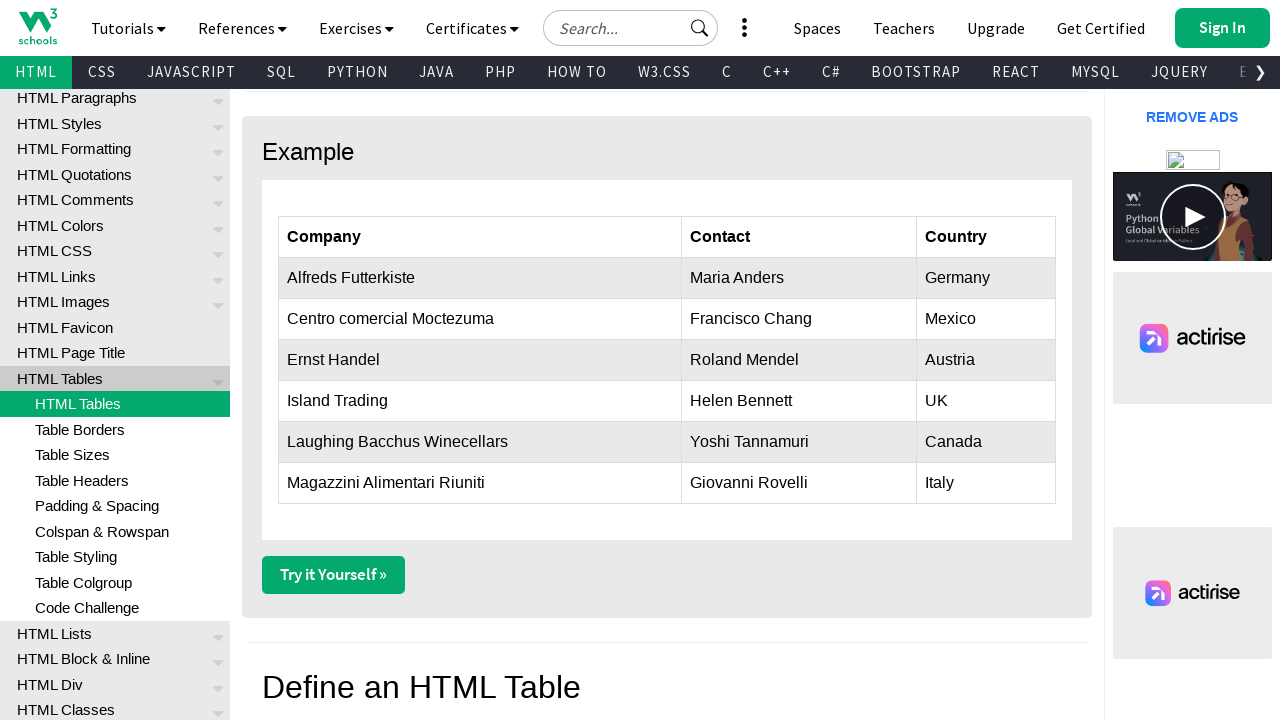

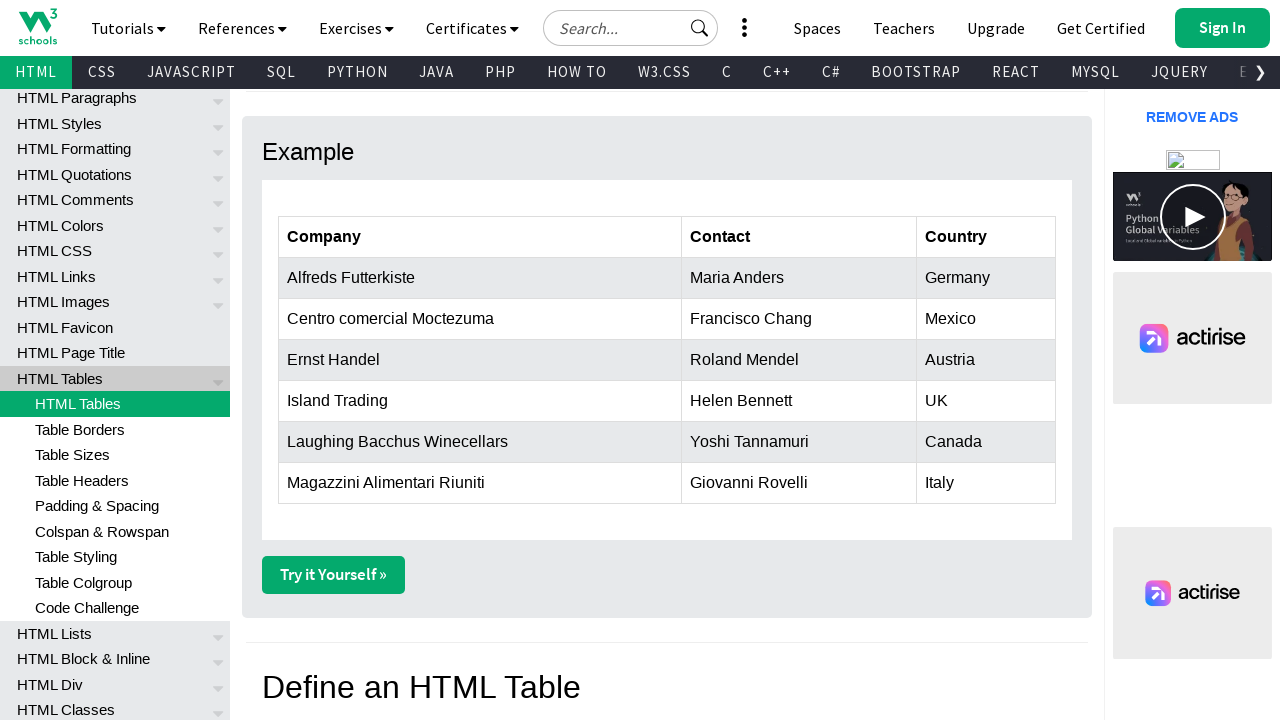